Tests firstName field validation by entering 10 whitespace characters to verify error handling

Starting URL: https://buggy.justtestit.org/register

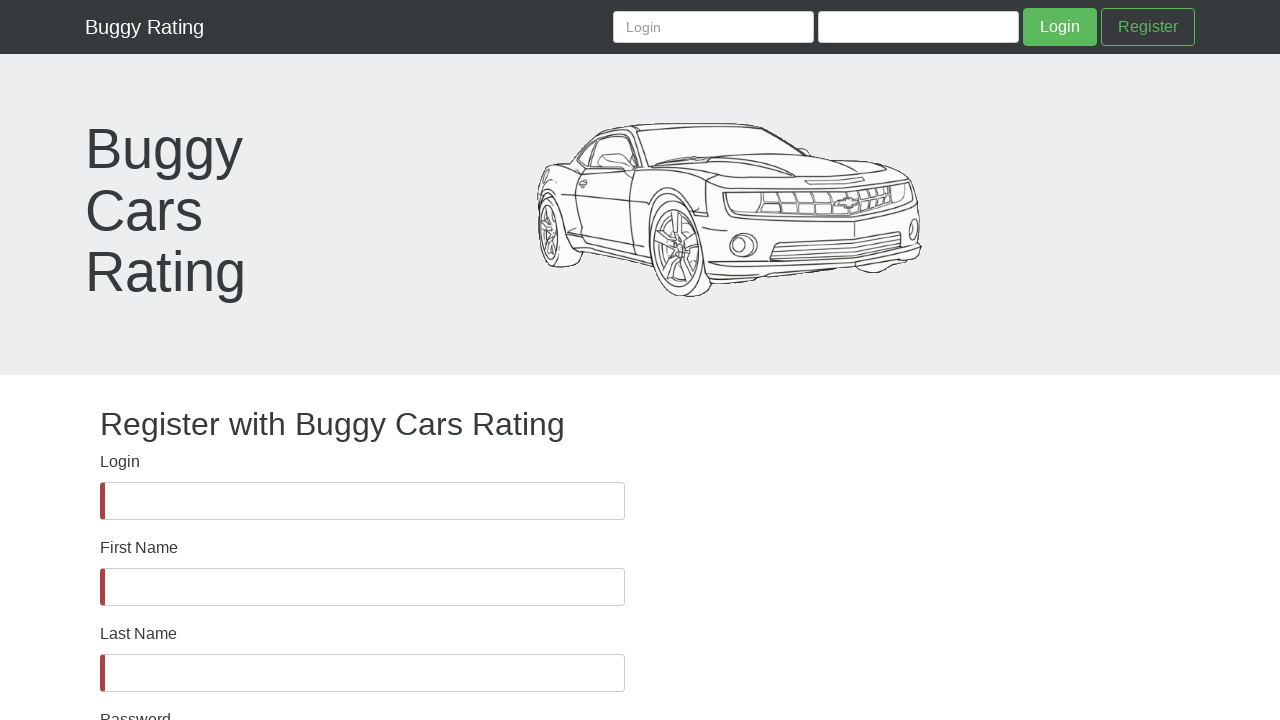

Waited for firstName field to be visible
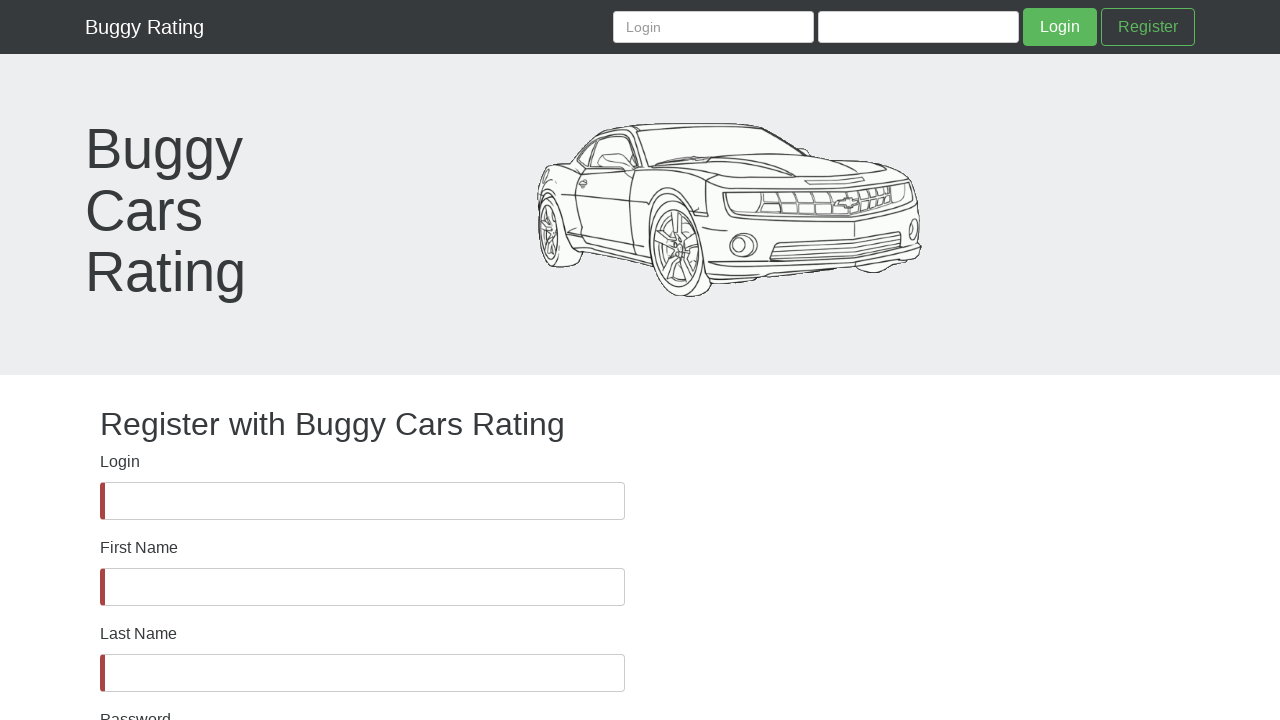

Filled firstName field with 10 whitespace characters to test empty input validation on #firstName
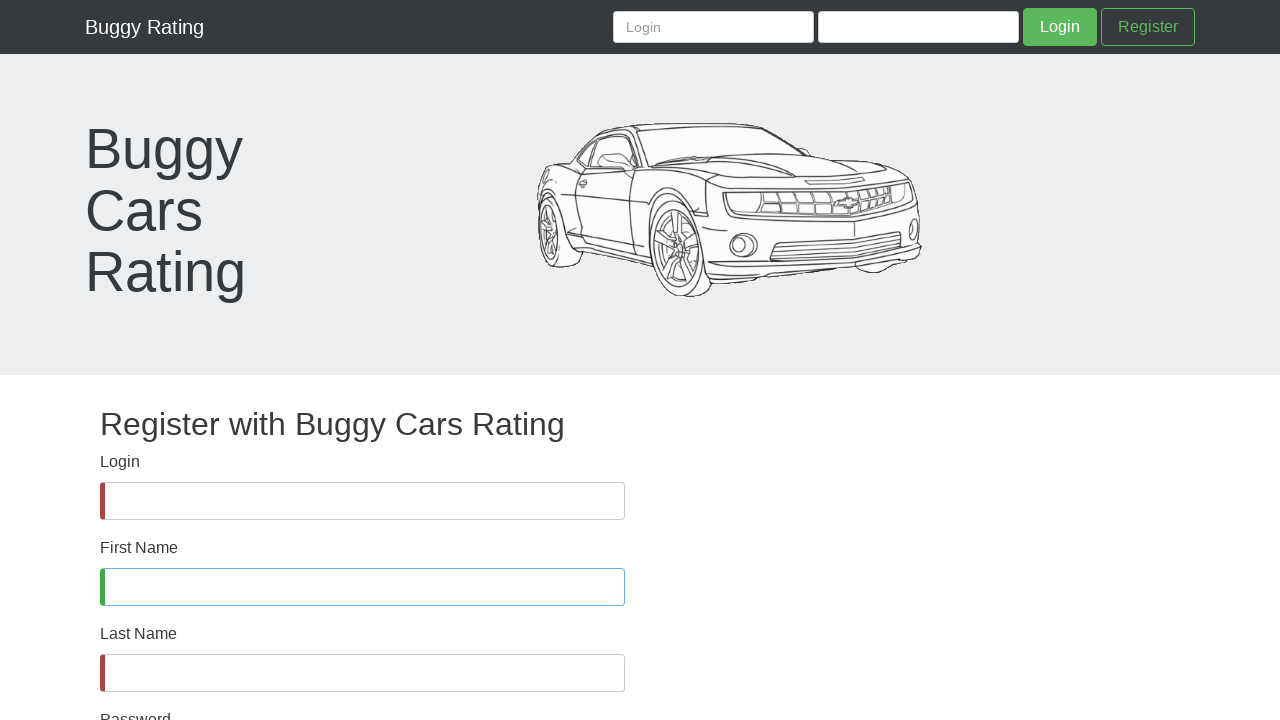

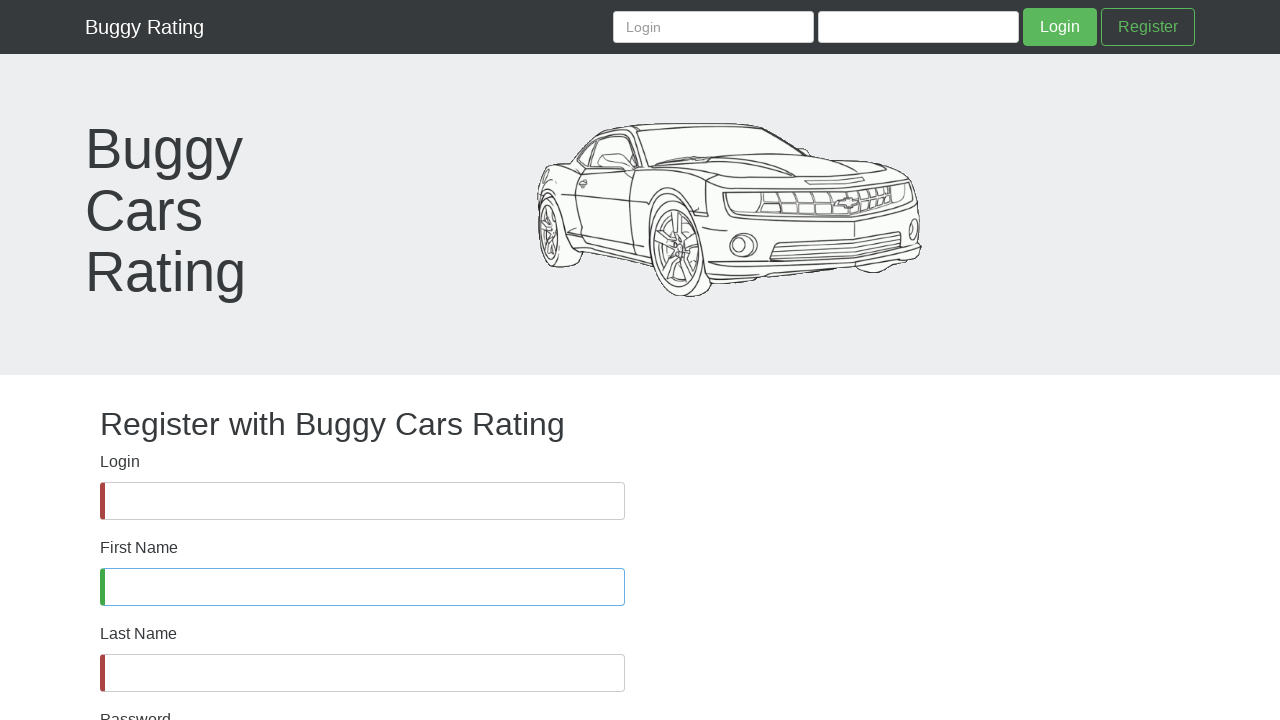